Captures and displays the city name from the first row, first cell of the world clock table

Starting URL: https://www.timeanddate.com/worldclock/

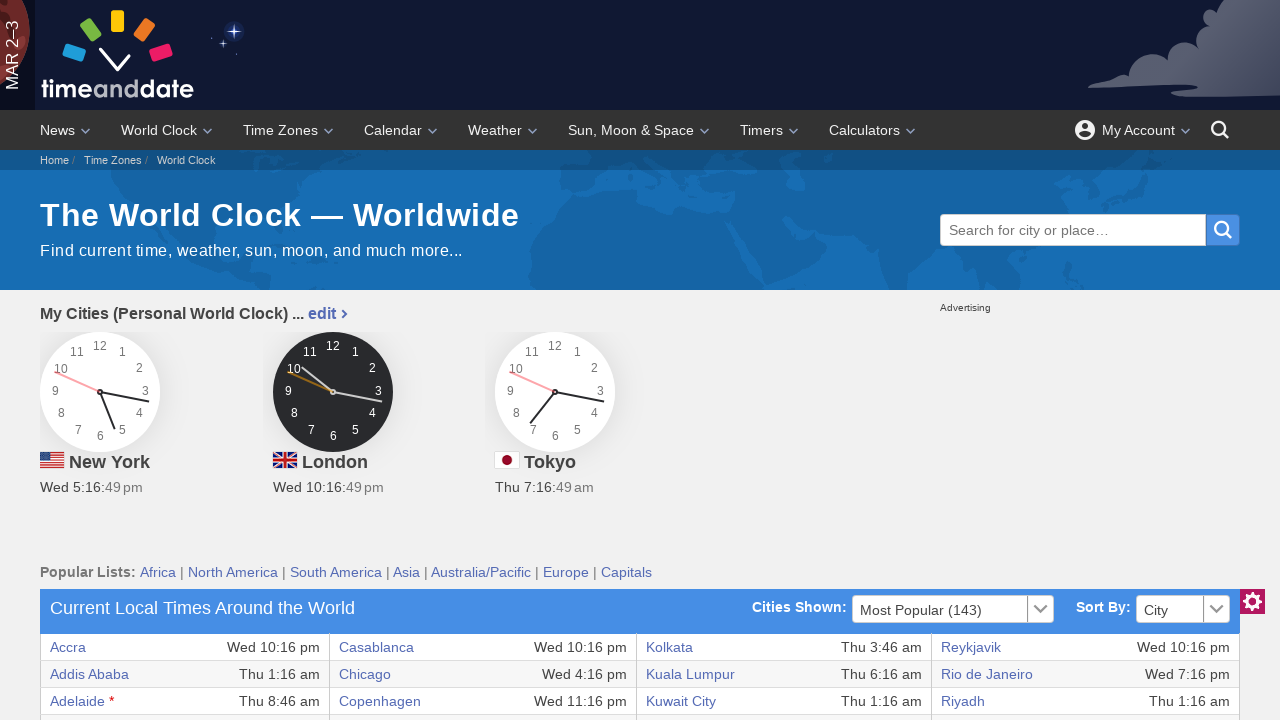

Waited for world clock table to load
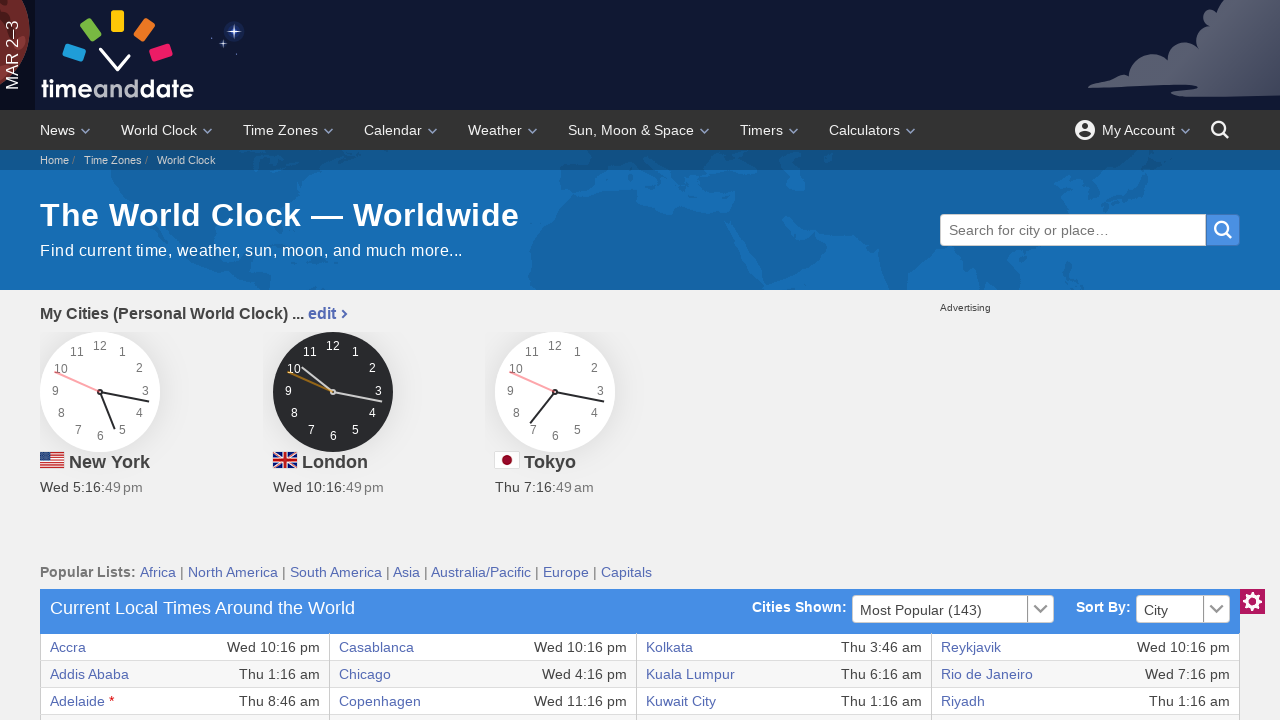

Captured city name from first row, first cell: Accra
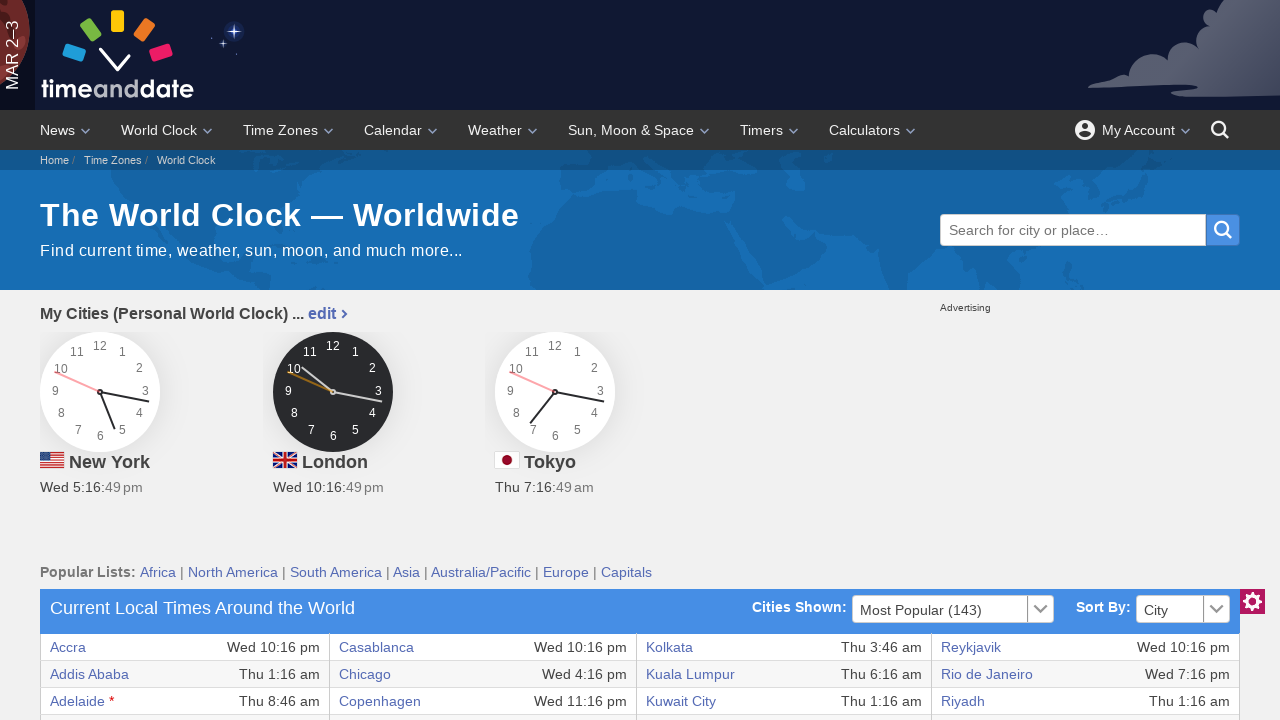

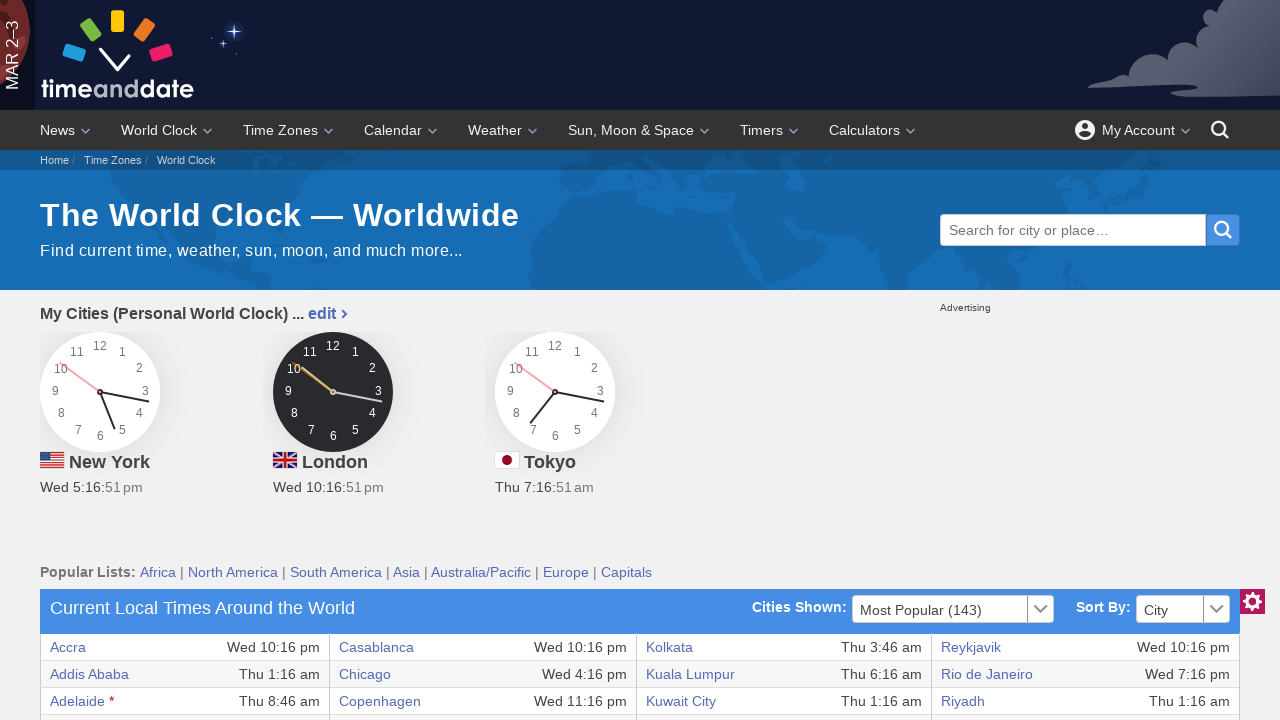